Tests TodoMVC functionality using Dojo framework by adding three todo items, marking two as complete, and verifying the remaining items count

Starting URL: https://todomvc.com

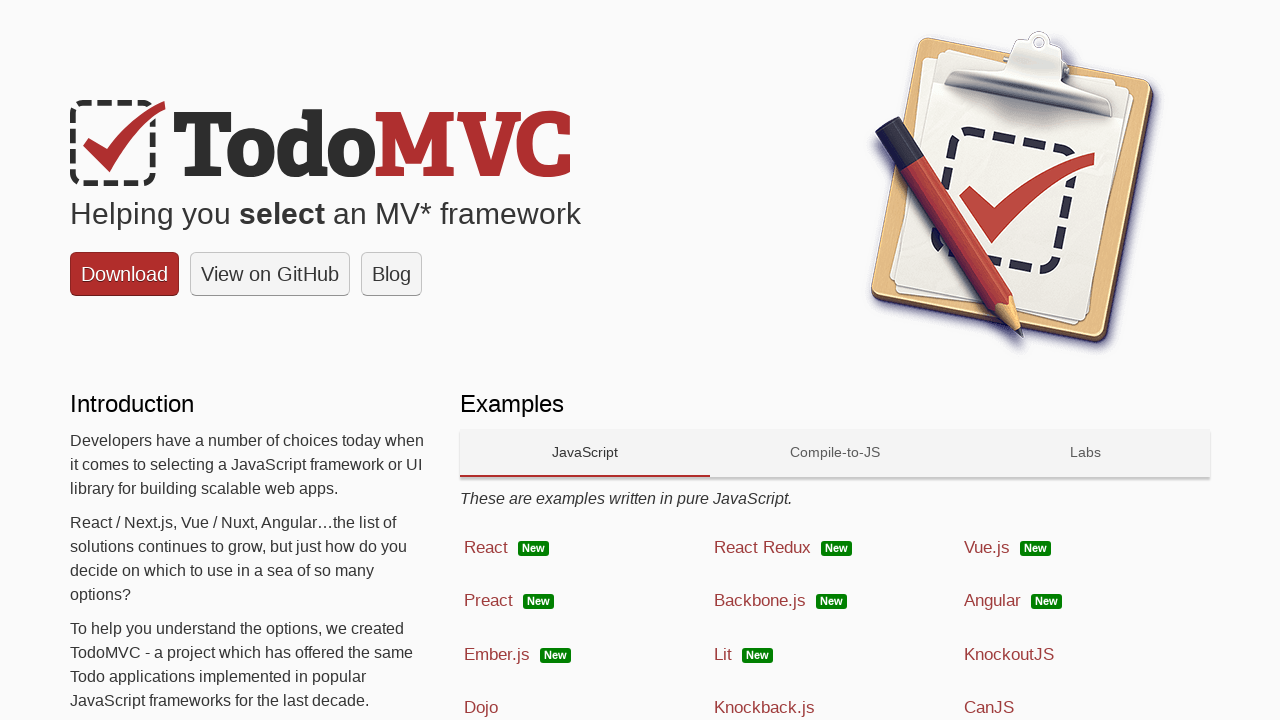

Clicked on Dojo platform link at (585, 704) on a:has-text('Dojo')
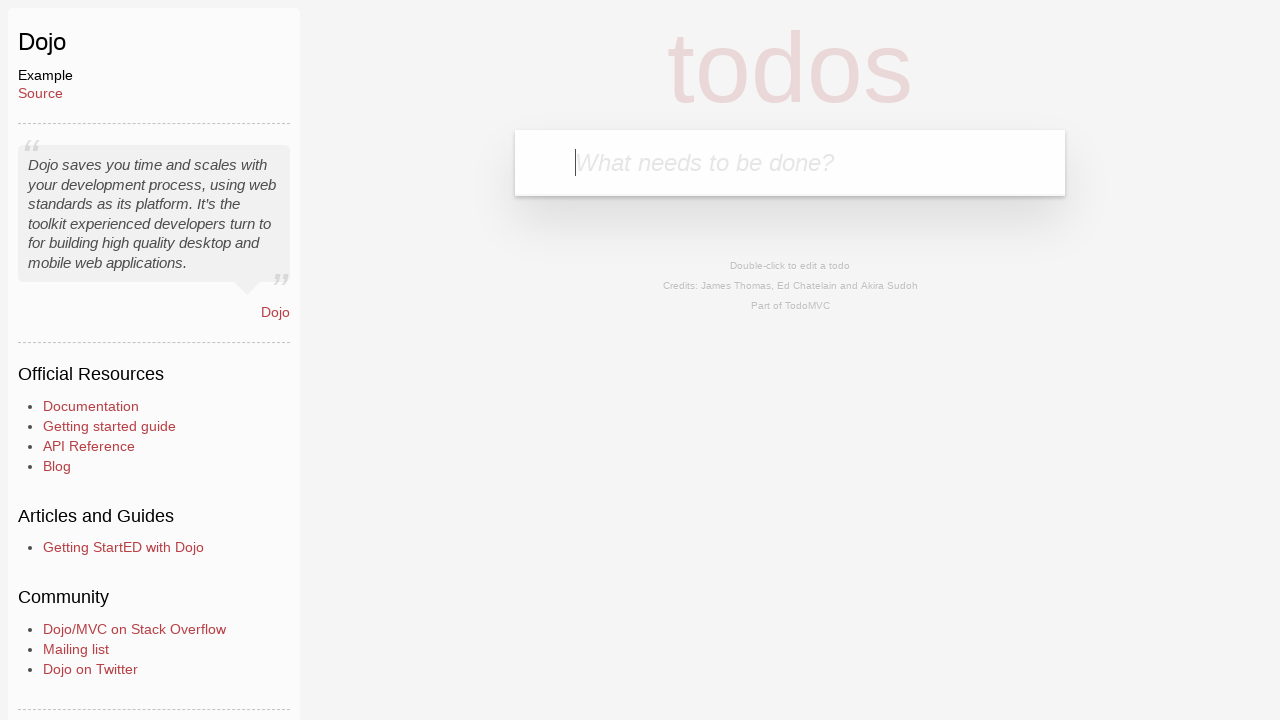

TodoMVC Dojo app loaded and new-todo input field is visible
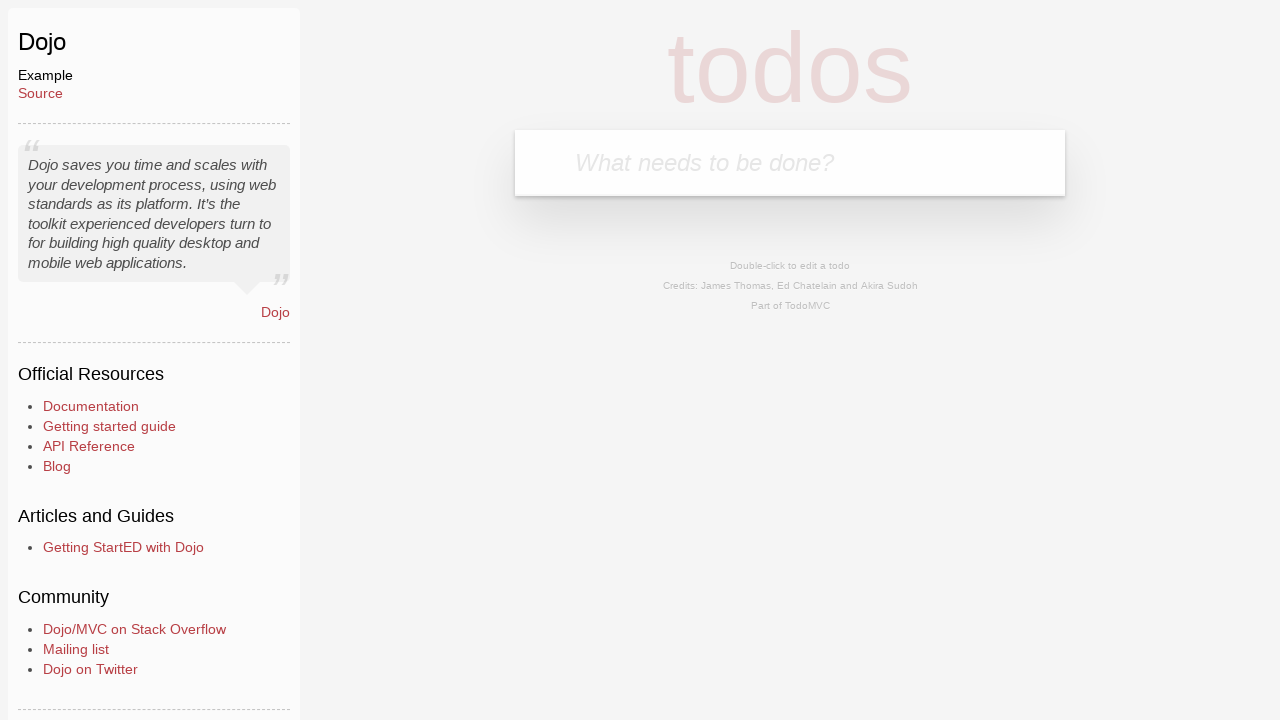

Filled new-todo input with 'Plan the camp' on .new-todo
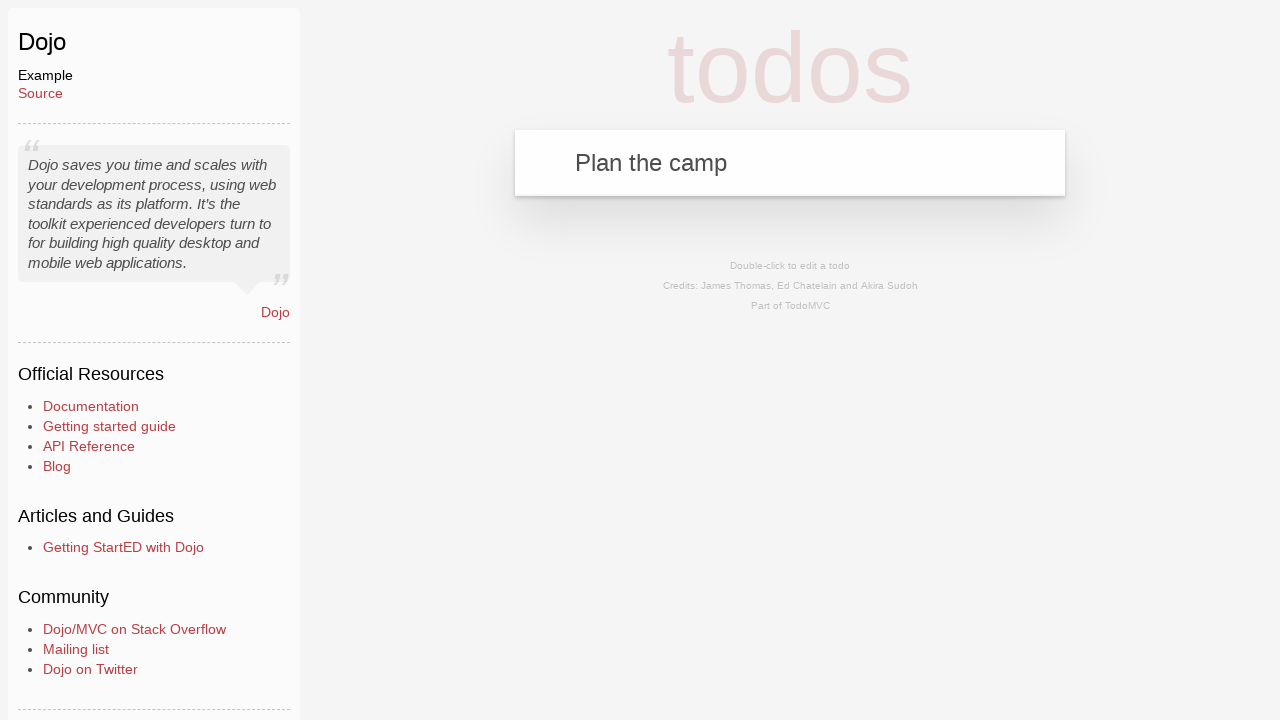

Pressed Enter to add first todo 'Plan the camp' on .new-todo
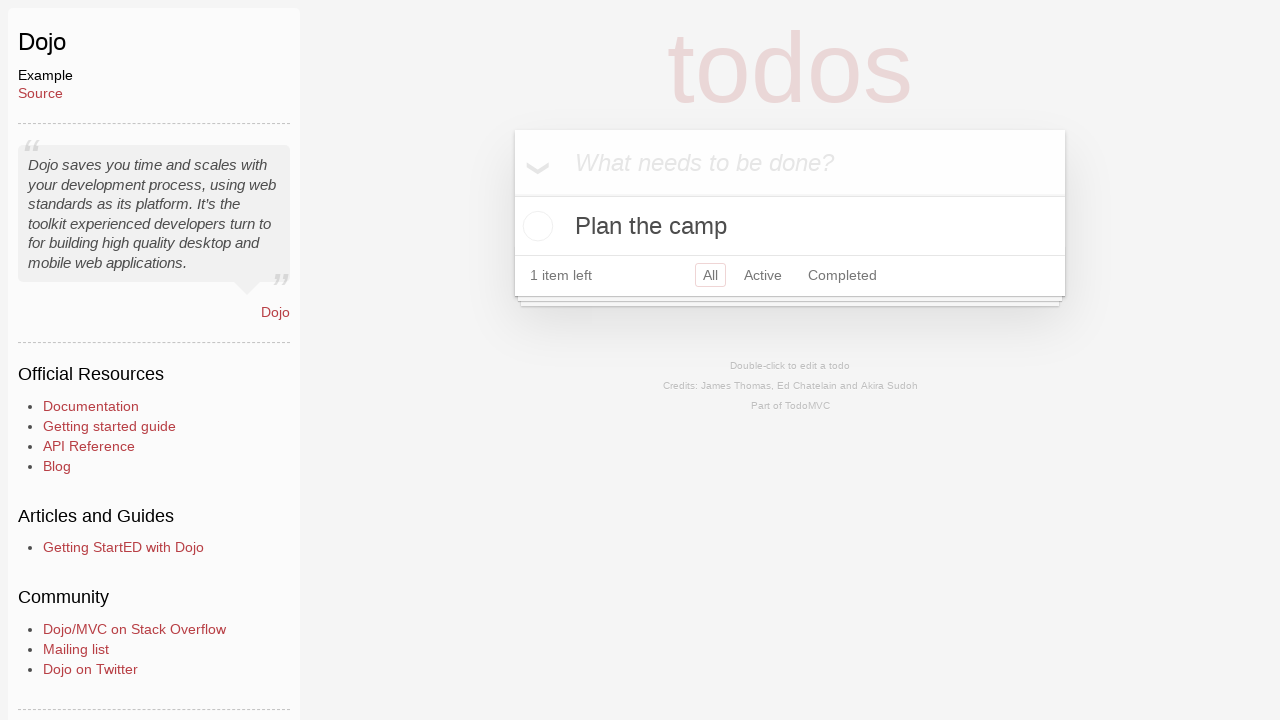

Filled new-todo input with 'Take the dog on a walk' on .new-todo
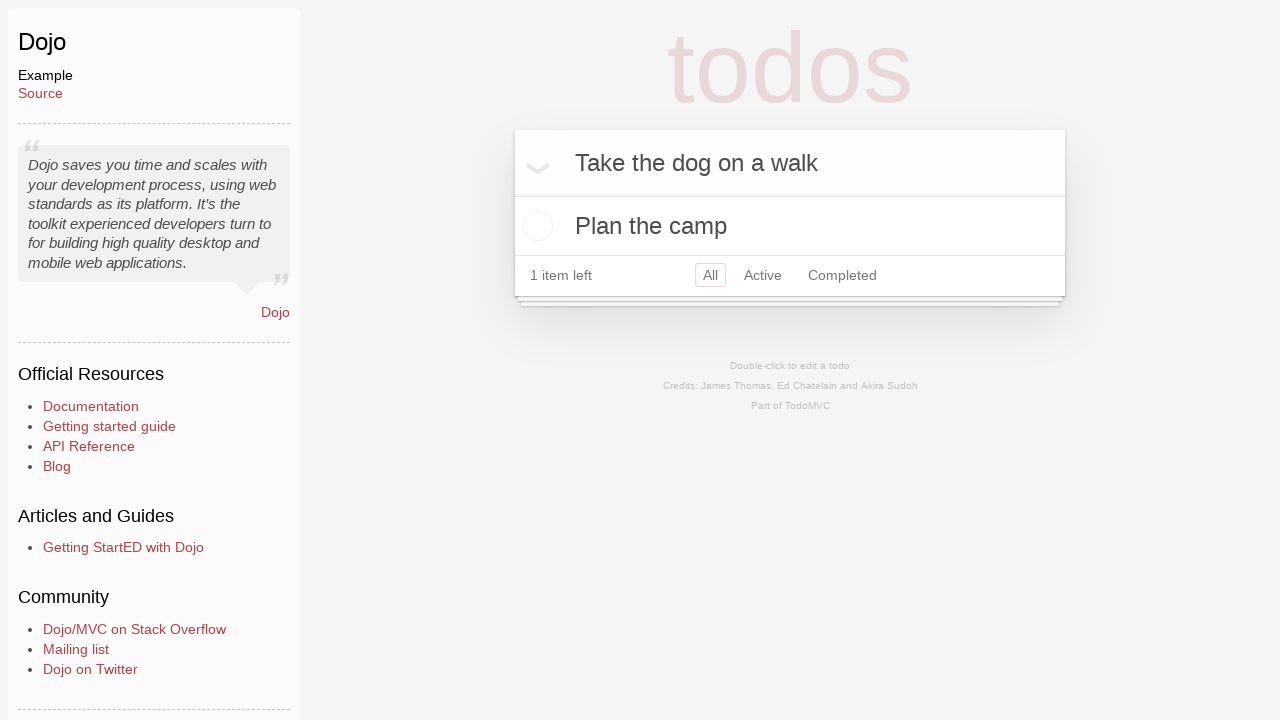

Pressed Enter to add second todo 'Take the dog on a walk' on .new-todo
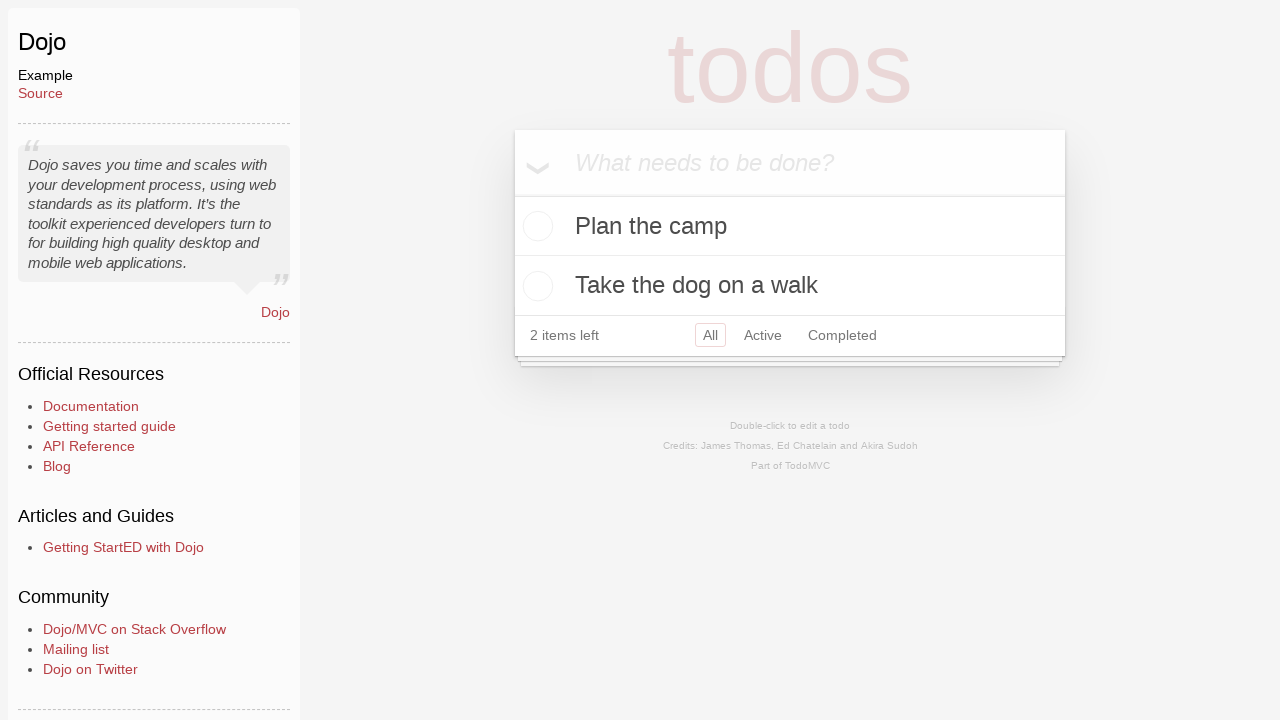

Filled new-todo input with 'Study SOLID principals' on .new-todo
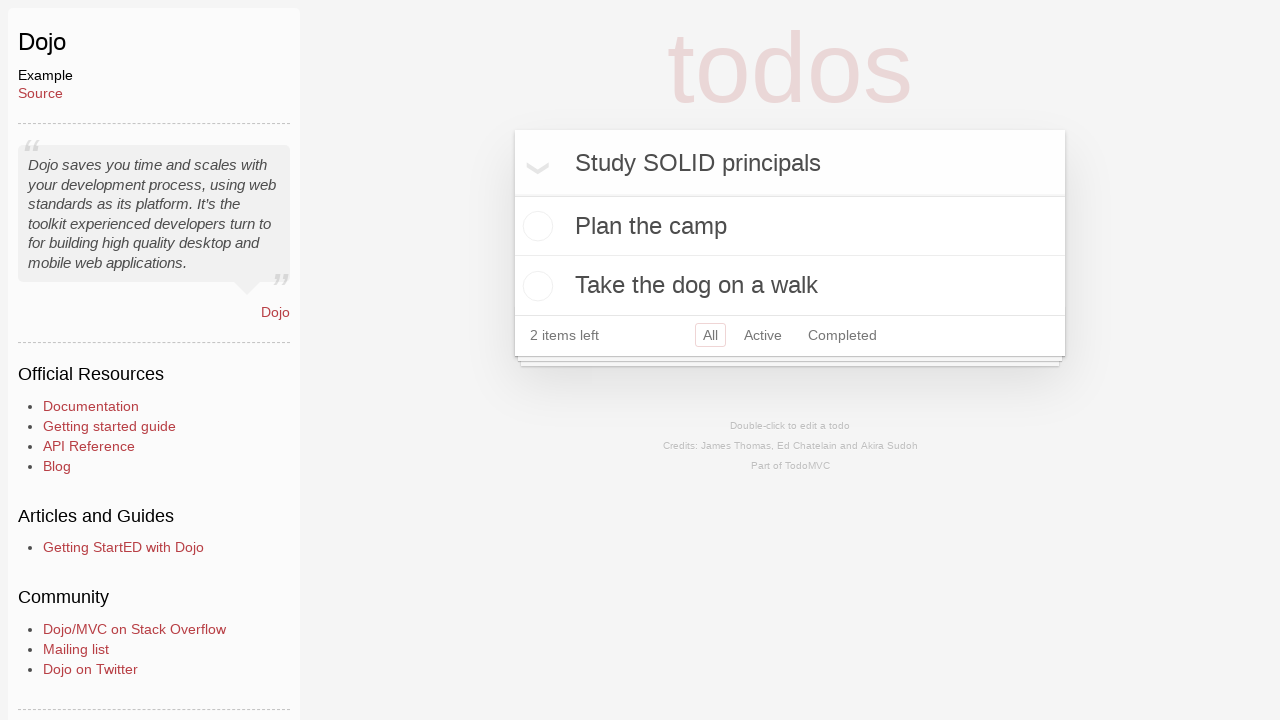

Pressed Enter to add third todo 'Study SOLID principals' on .new-todo
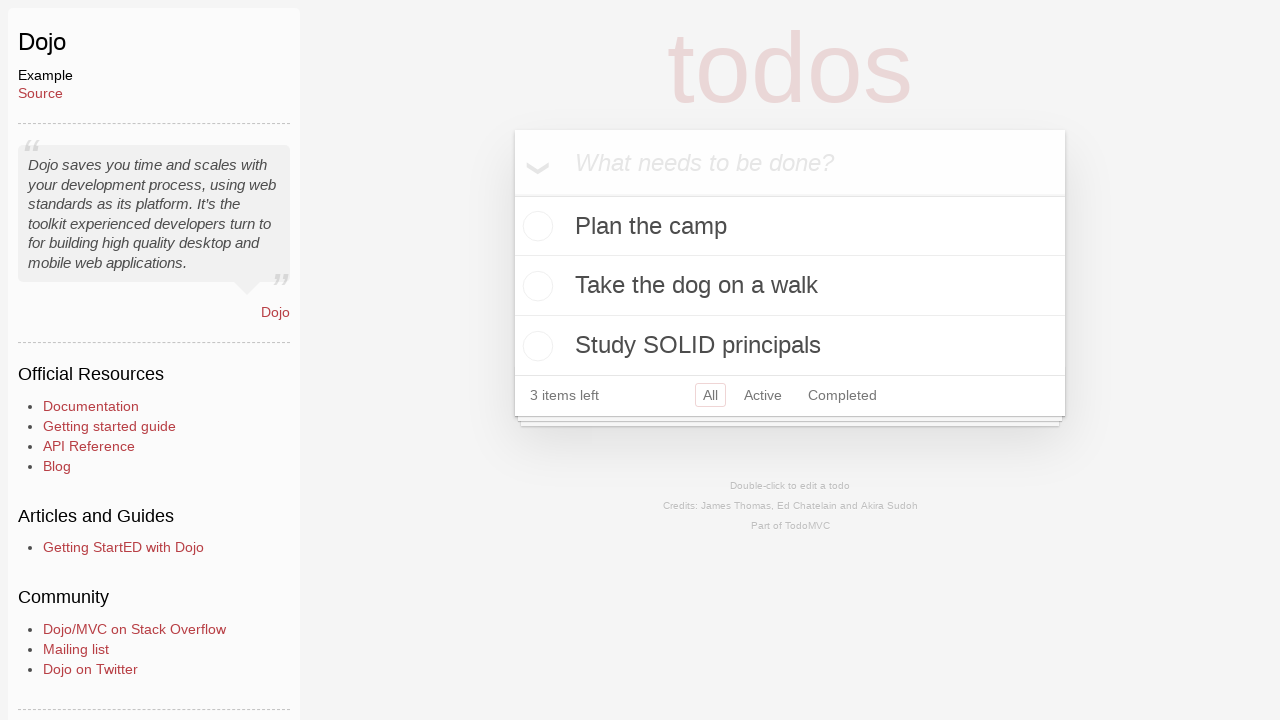

Marked second todo item as complete at (535, 286) on li:nth-child(2) .toggle
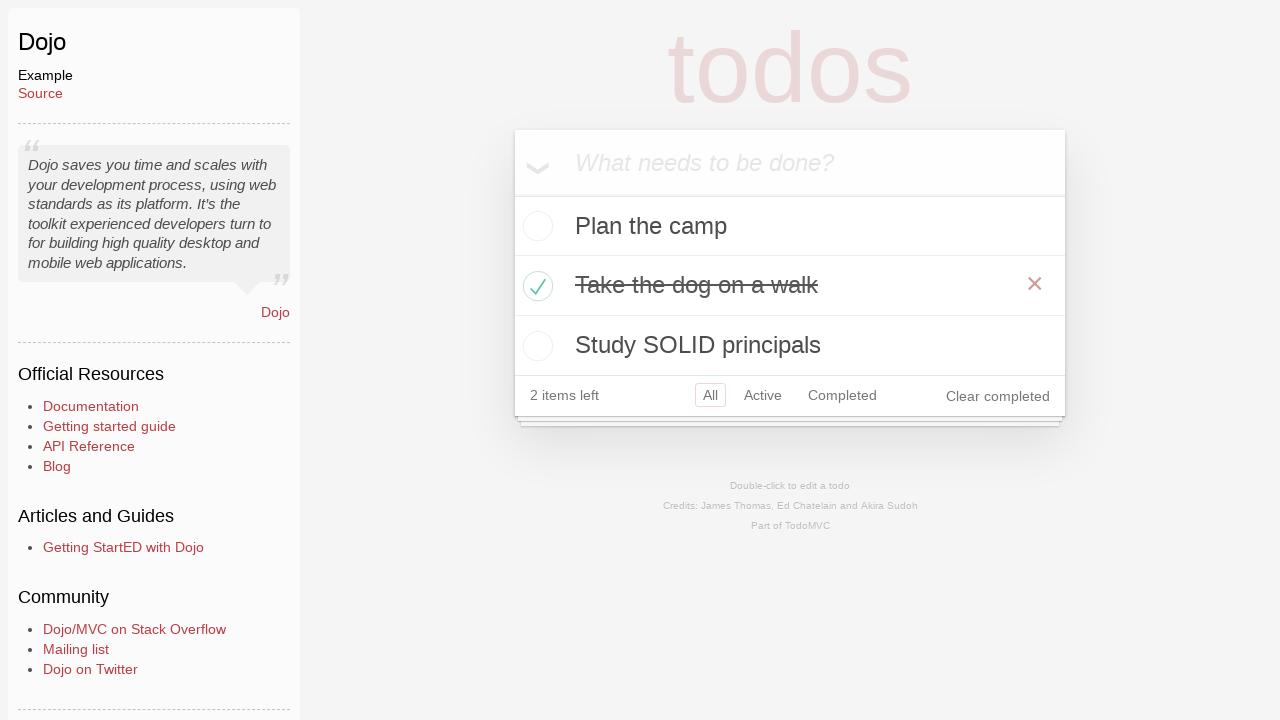

Marked third todo item as complete at (535, 346) on li:nth-child(3) .toggle
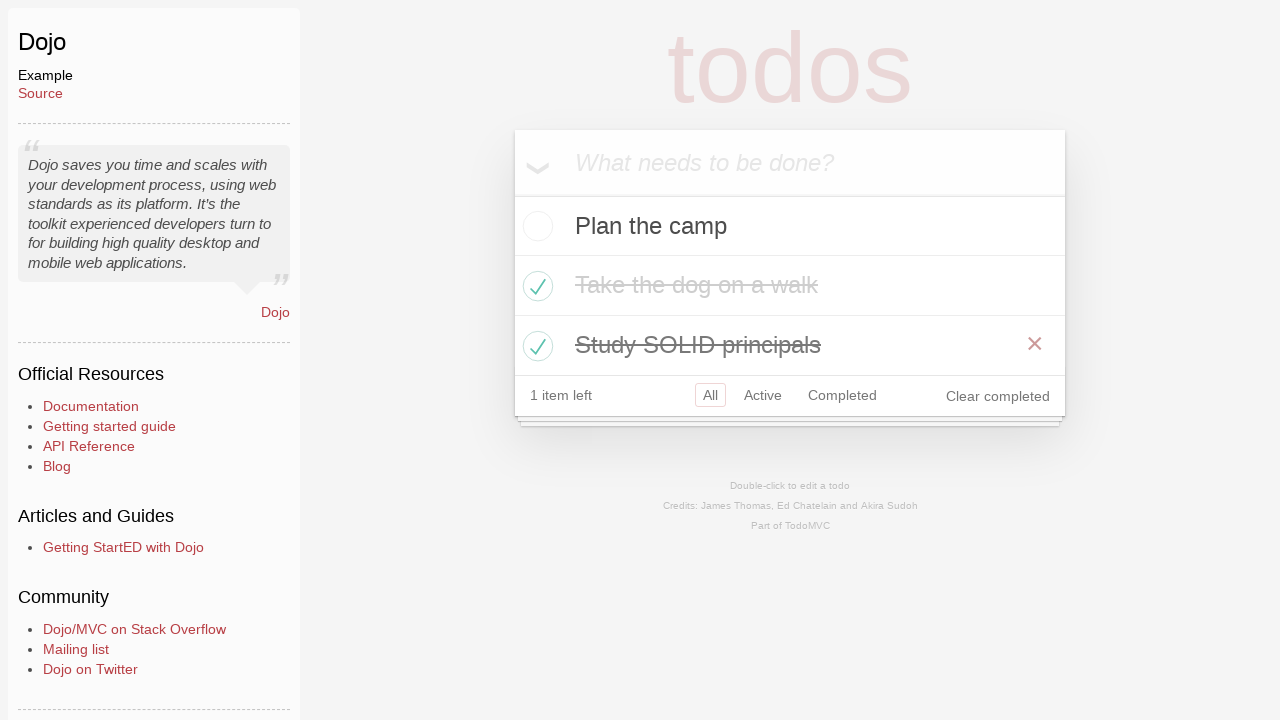

Verified items left counter is displayed in footer
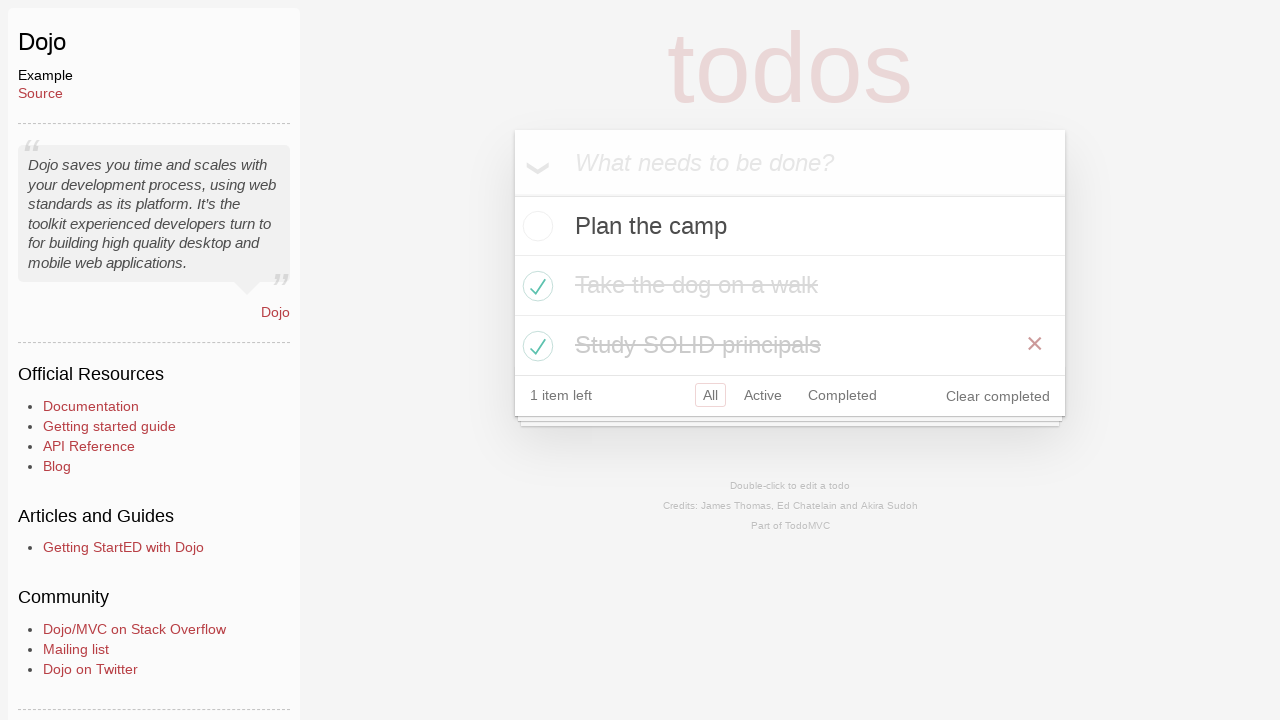

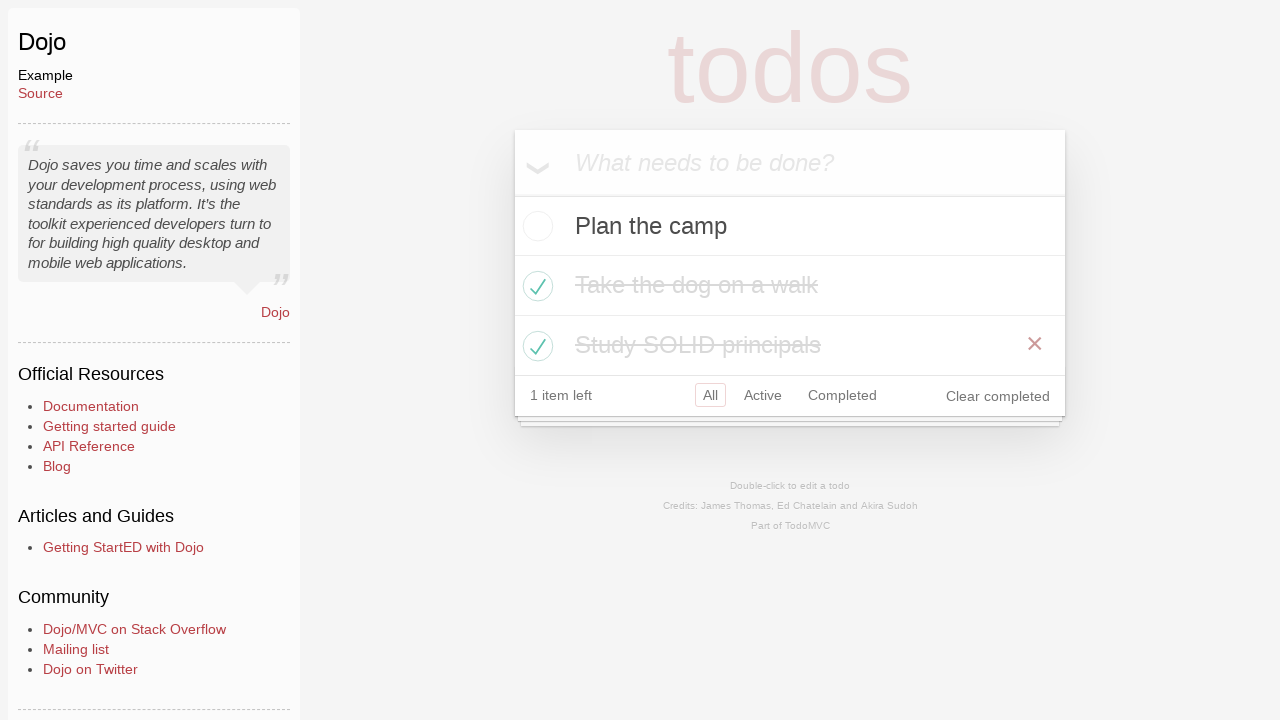